Tests GitHub search functionality by searching for the "selenide/selenide" repository, navigating to it, opening the Issues tab, and verifying that a specific issue number (2757) is visible.

Starting URL: https://github.com

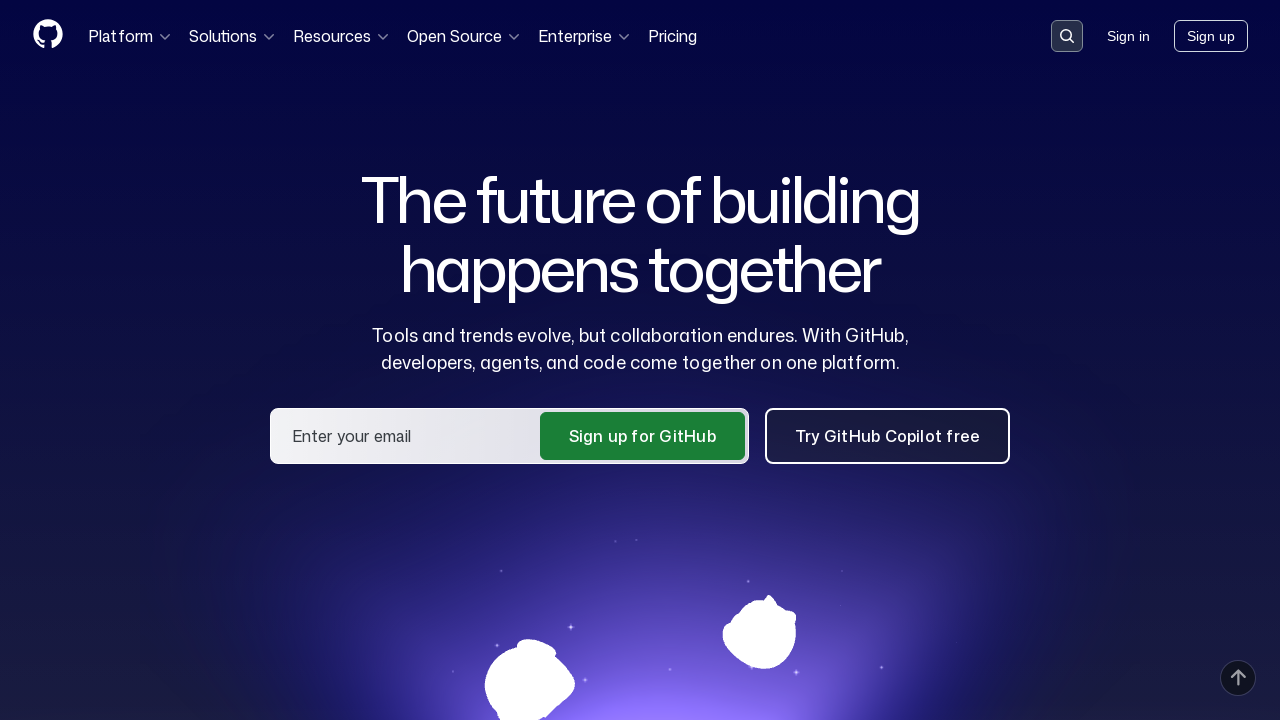

Clicked on the search input container at (1067, 36) on .search-input-container
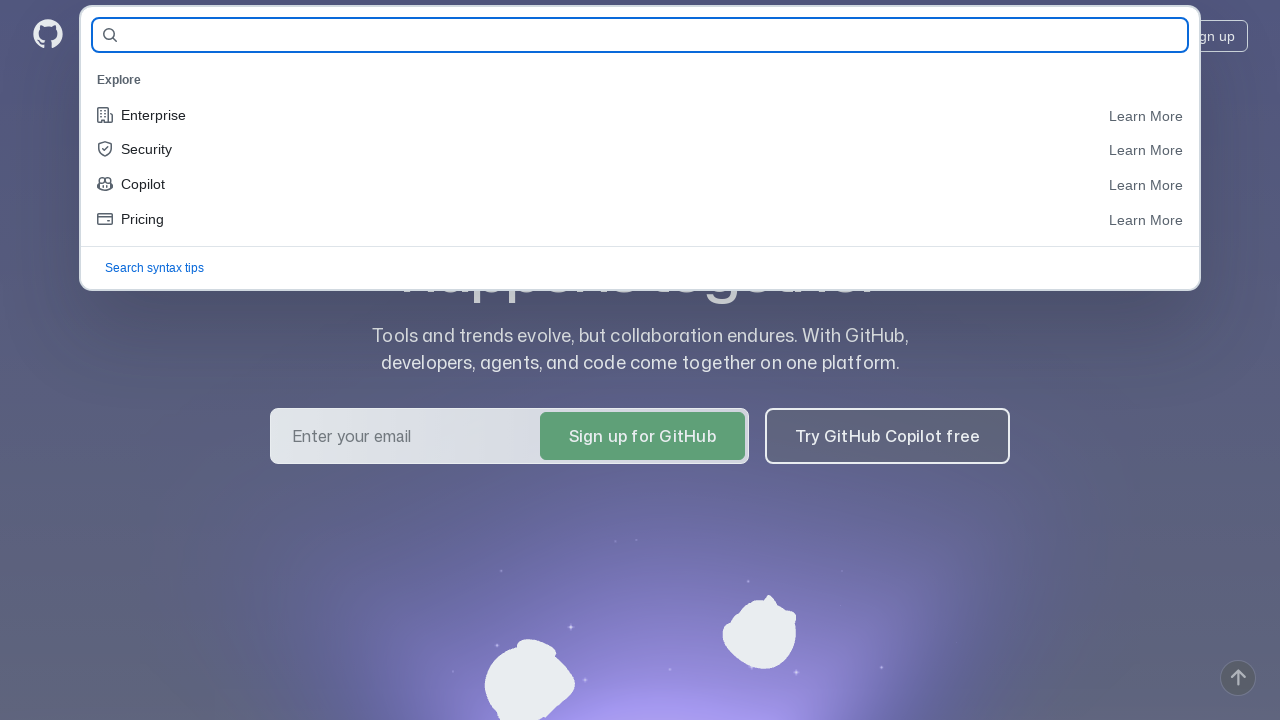

Filled search query with 'selenide/selenide' on #query-builder-test
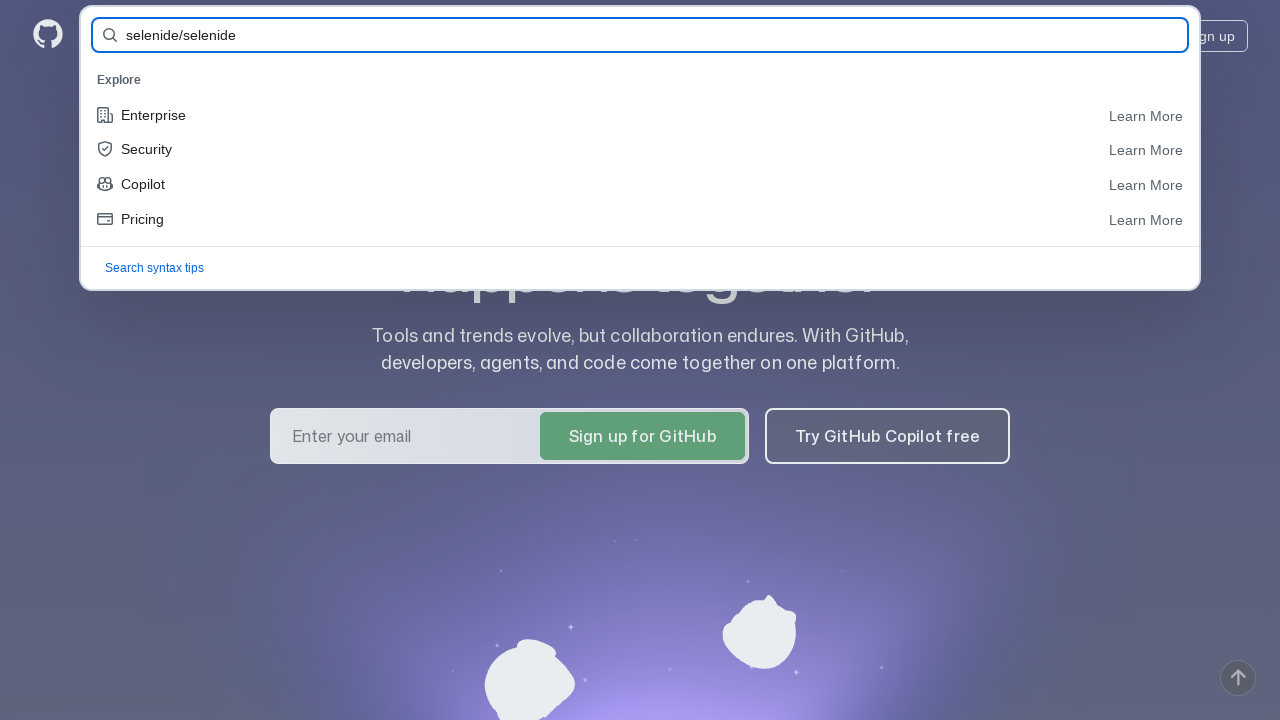

Pressed Enter to submit search query on #query-builder-test
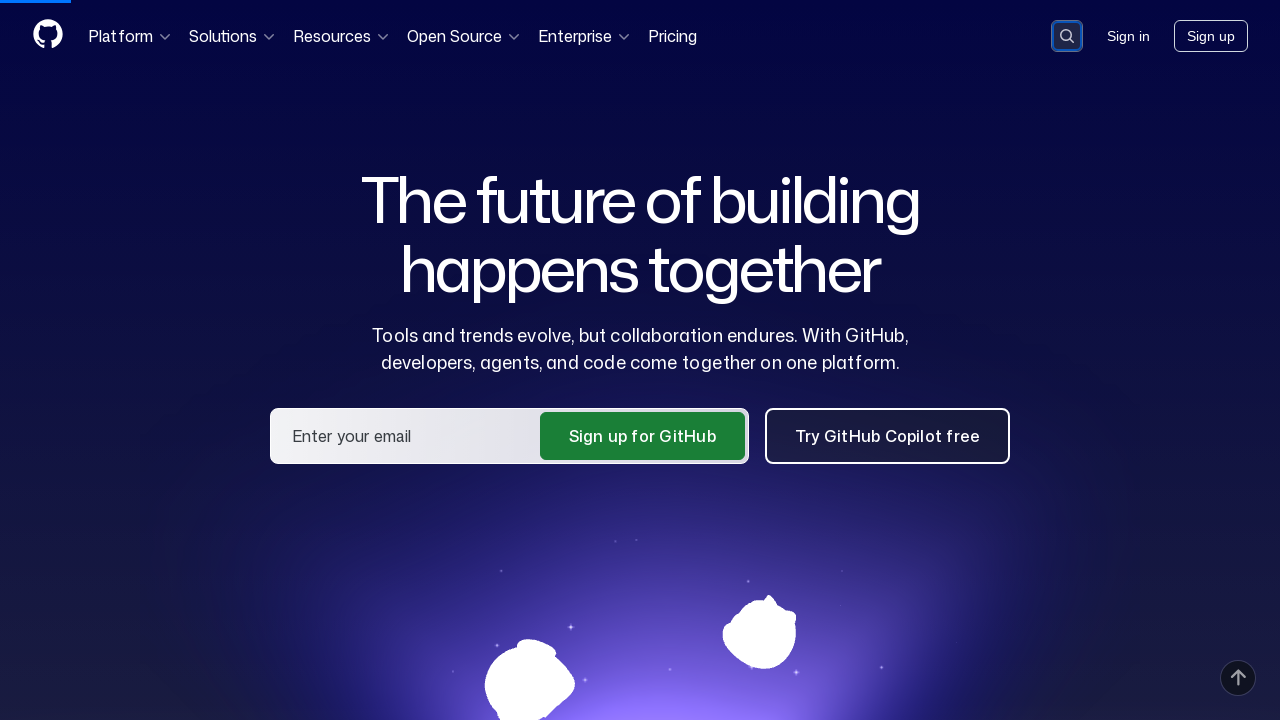

Search results loaded with selenide/selenide repository link
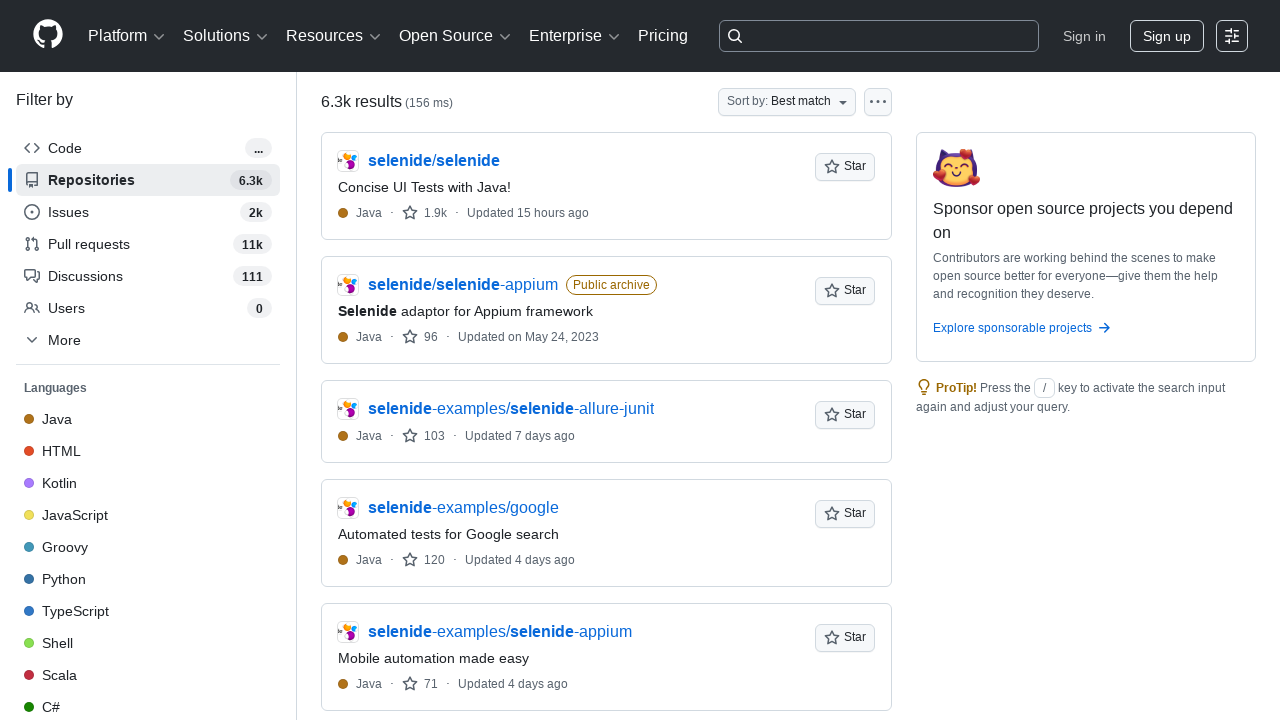

Clicked on selenide/selenide repository link at (434, 161) on a:has-text('selenide/selenide')
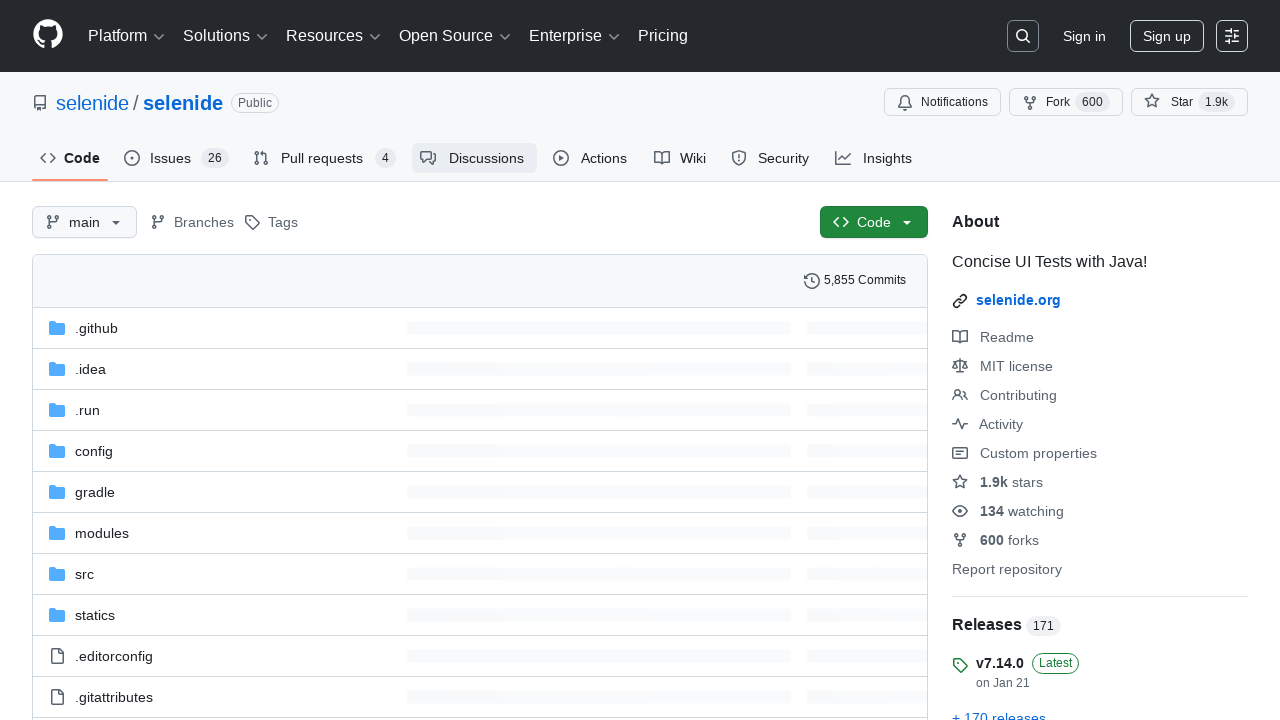

Clicked on the Issues tab at (176, 158) on #issues-tab
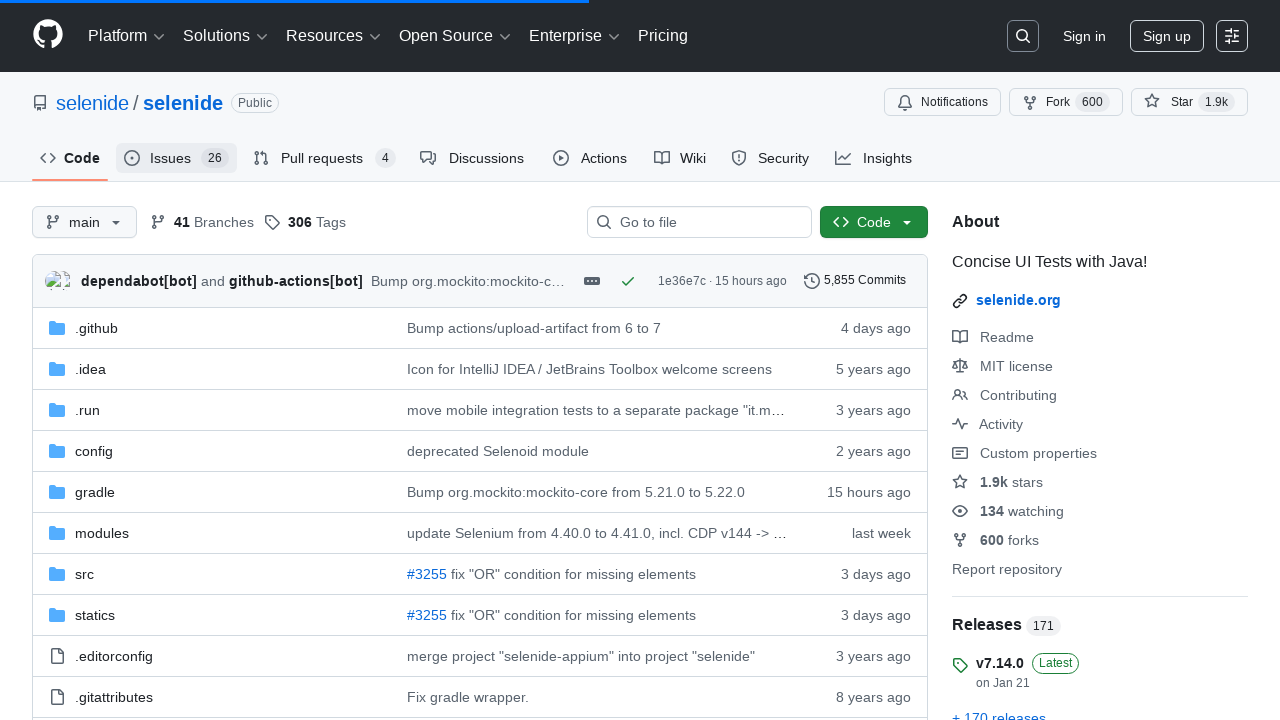

Waited for issue #2757 to be present in the issues list
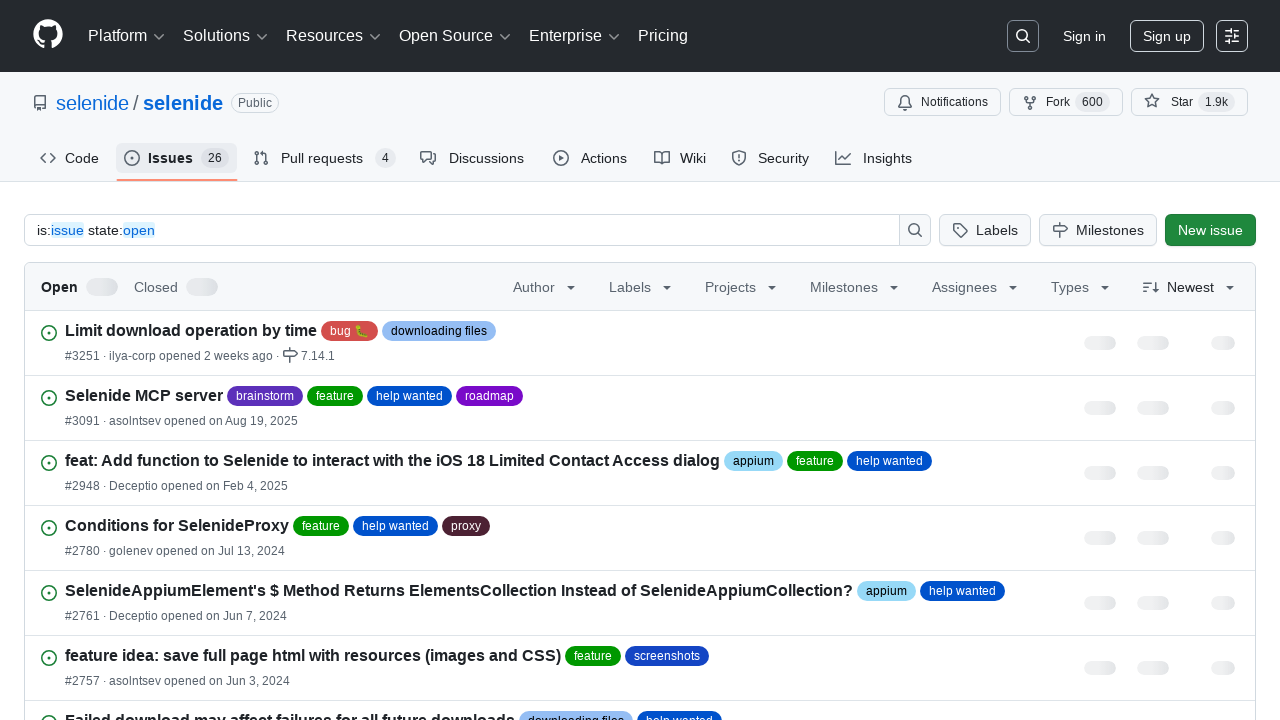

Verified that issue #2757 is visible in the issues list
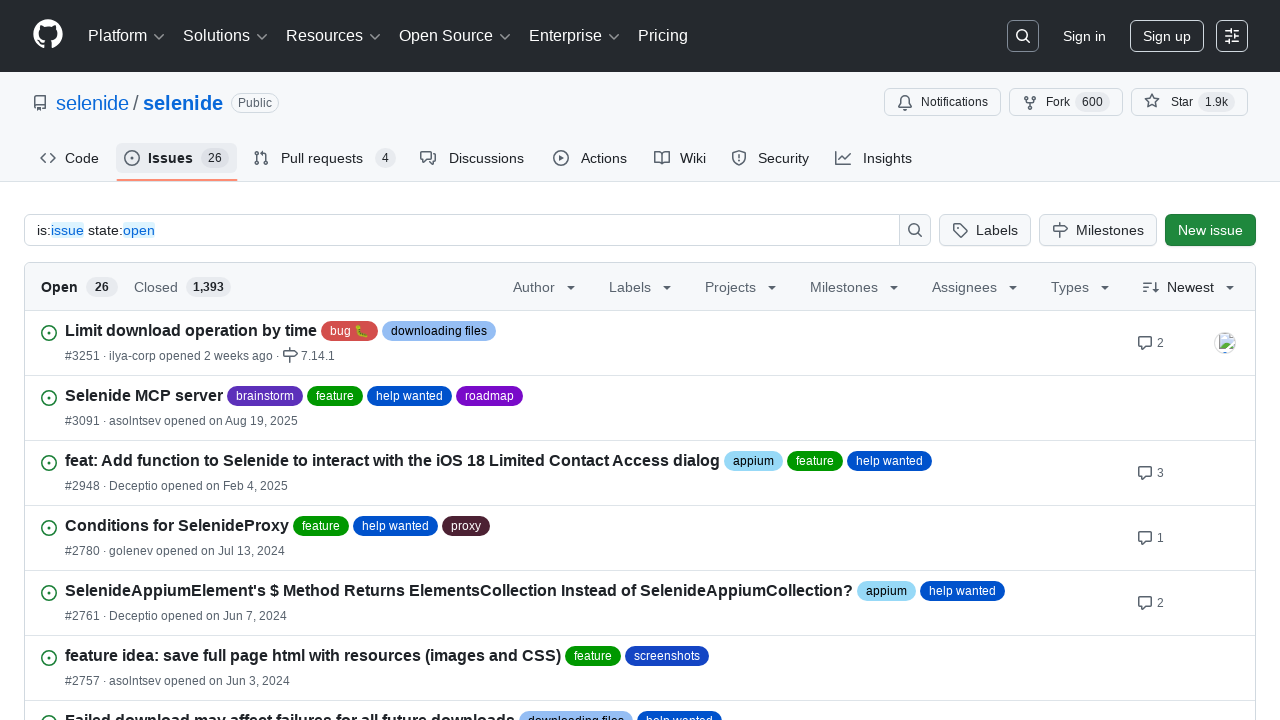

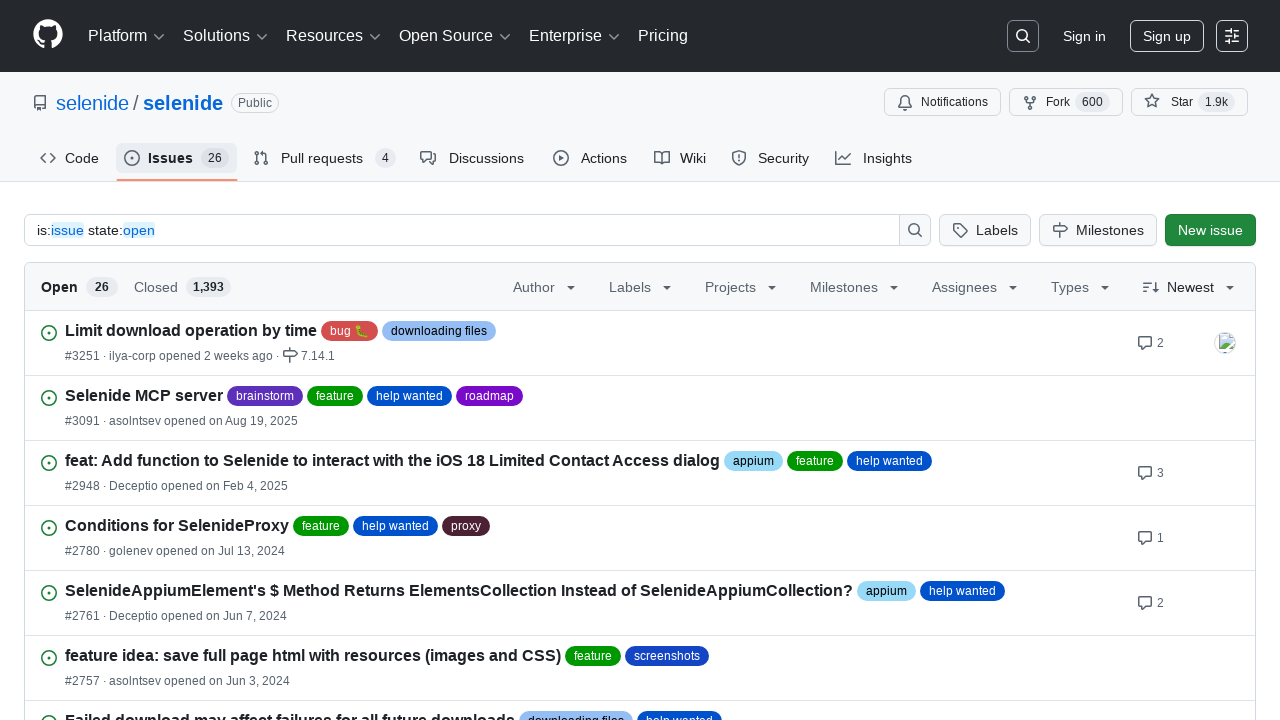